Tests iframe switching and dialog interaction on jQuery UI demo page by switching to a frame, clicking a button within it, then switching back to the main content and clicking a link

Starting URL: https://jqueryui.com/dialog/

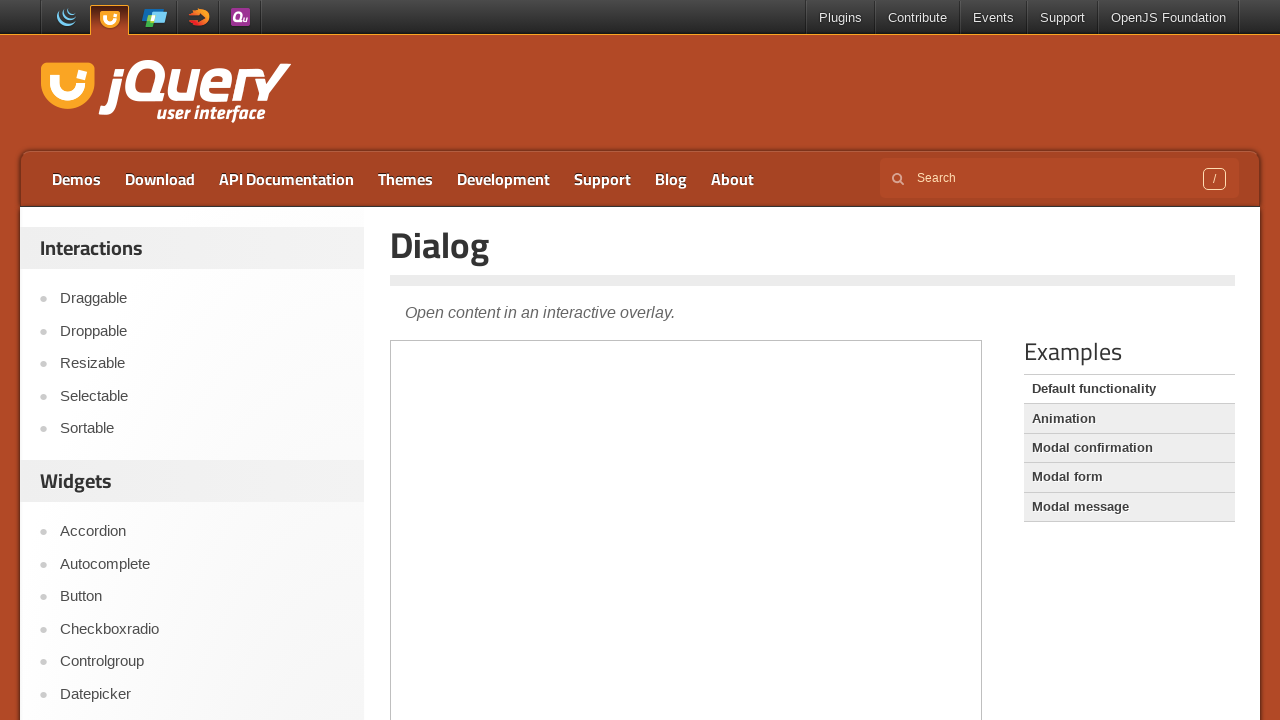

Navigated to jQuery UI dialog demo page
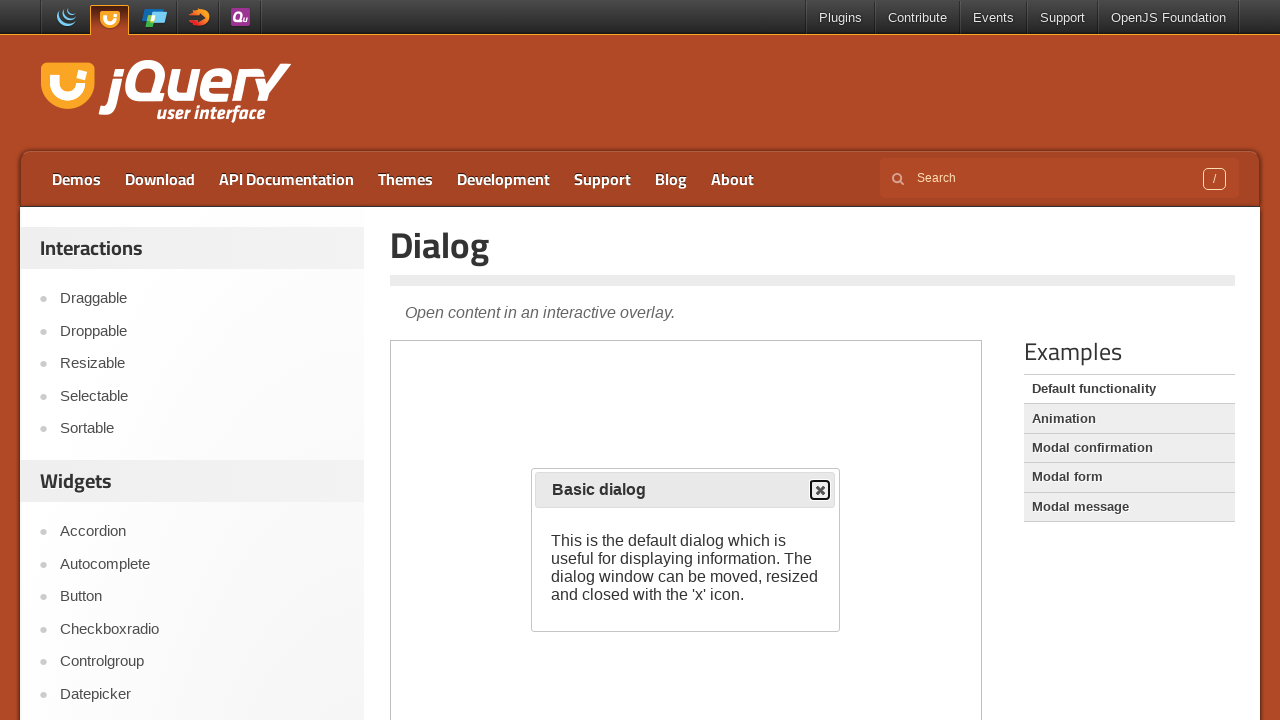

Located first iframe on the page
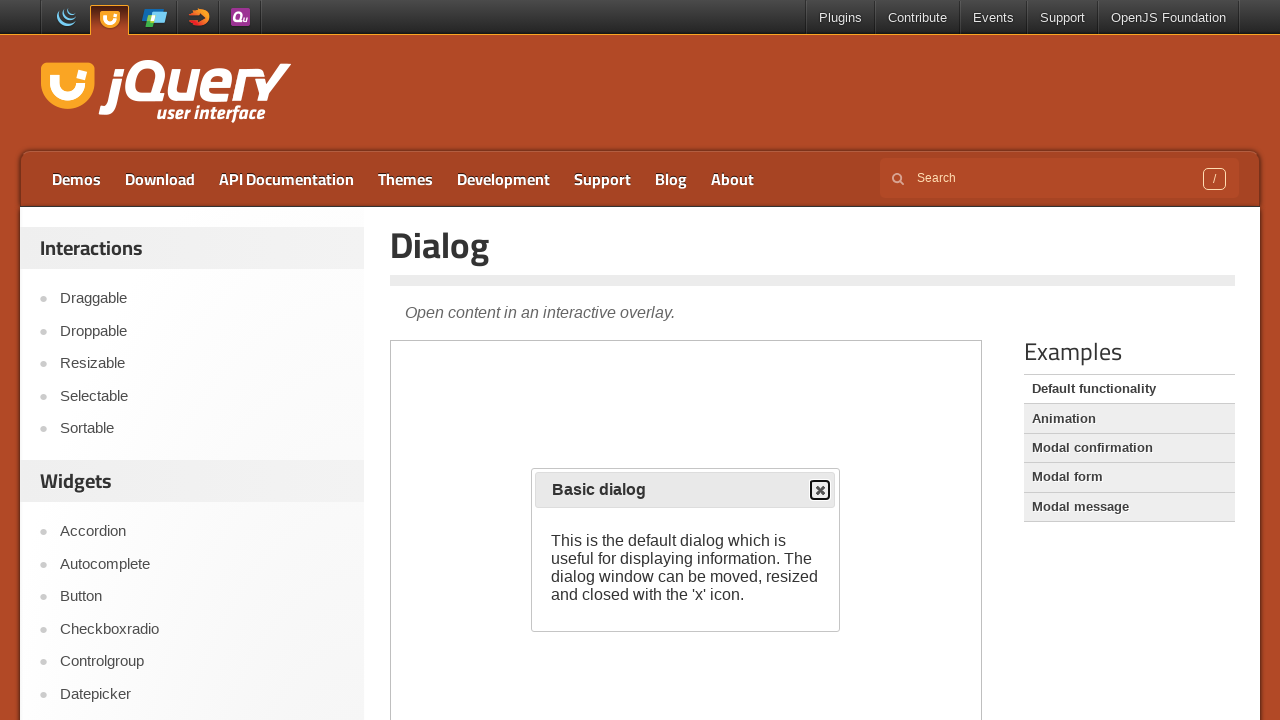

Clicked close button within the iframe at (820, 490) on iframe >> nth=0 >> internal:control=enter-frame >> button[type='button']
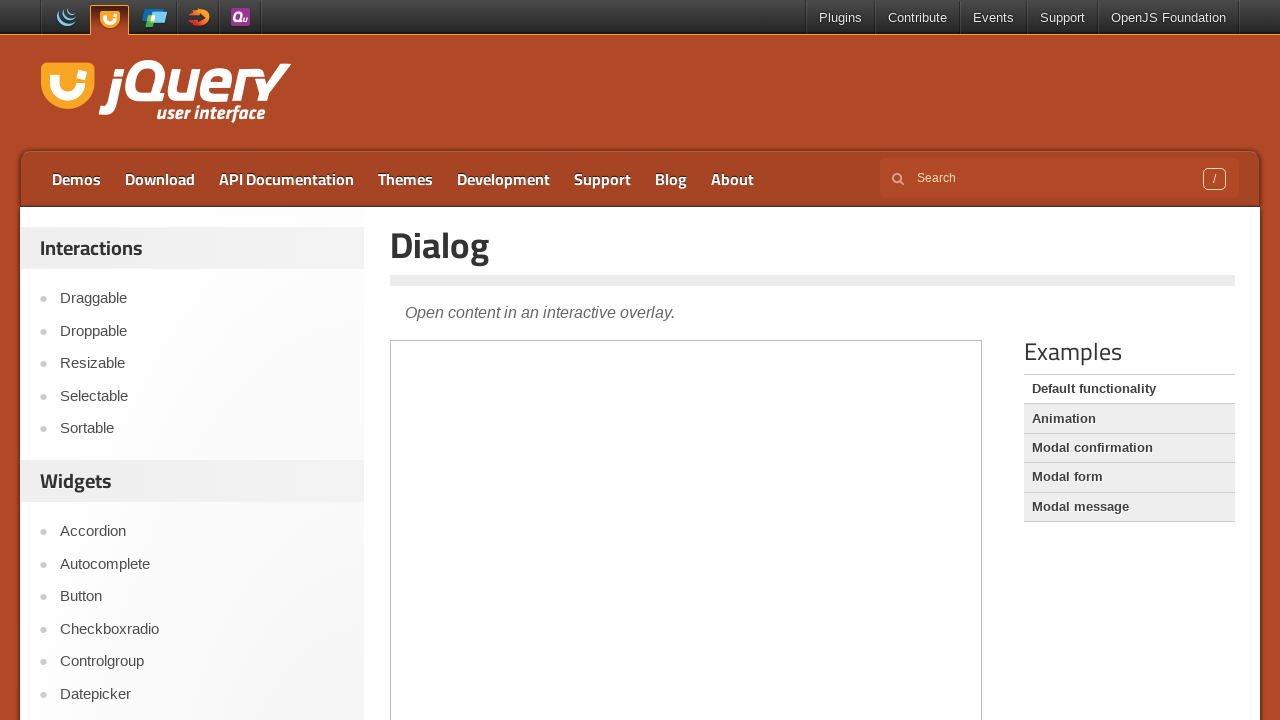

Clicked Demos link in main page content at (76, 179) on a:text('Demos')
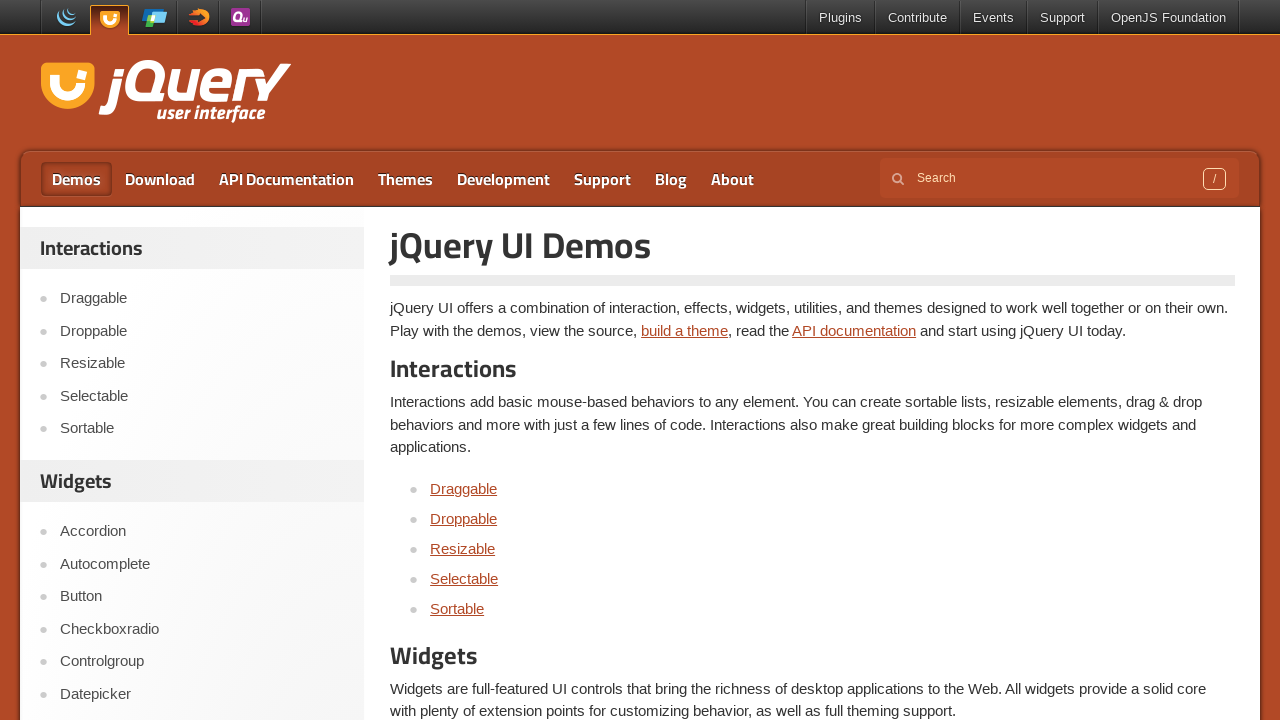

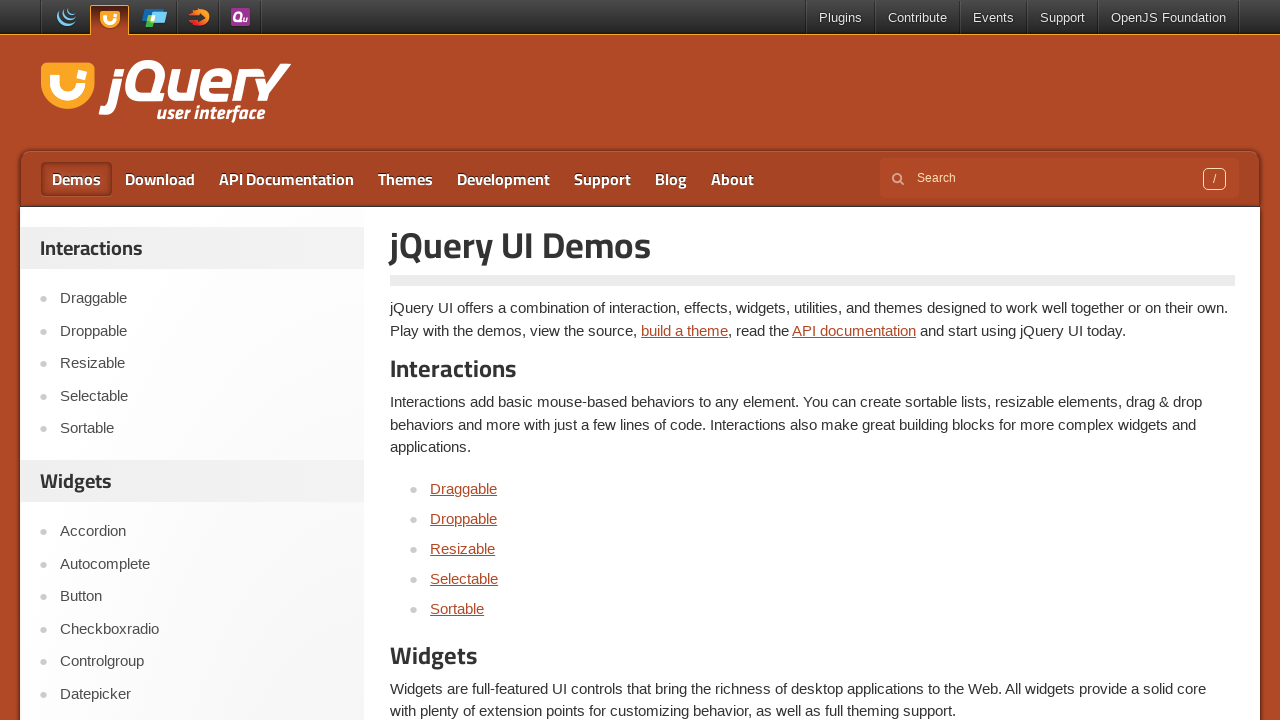